Tests form filling functionality on Selenium's demo web form page by entering text into a text input field, password field, and textarea.

Starting URL: https://www.selenium.dev/selenium/web/web-form.html

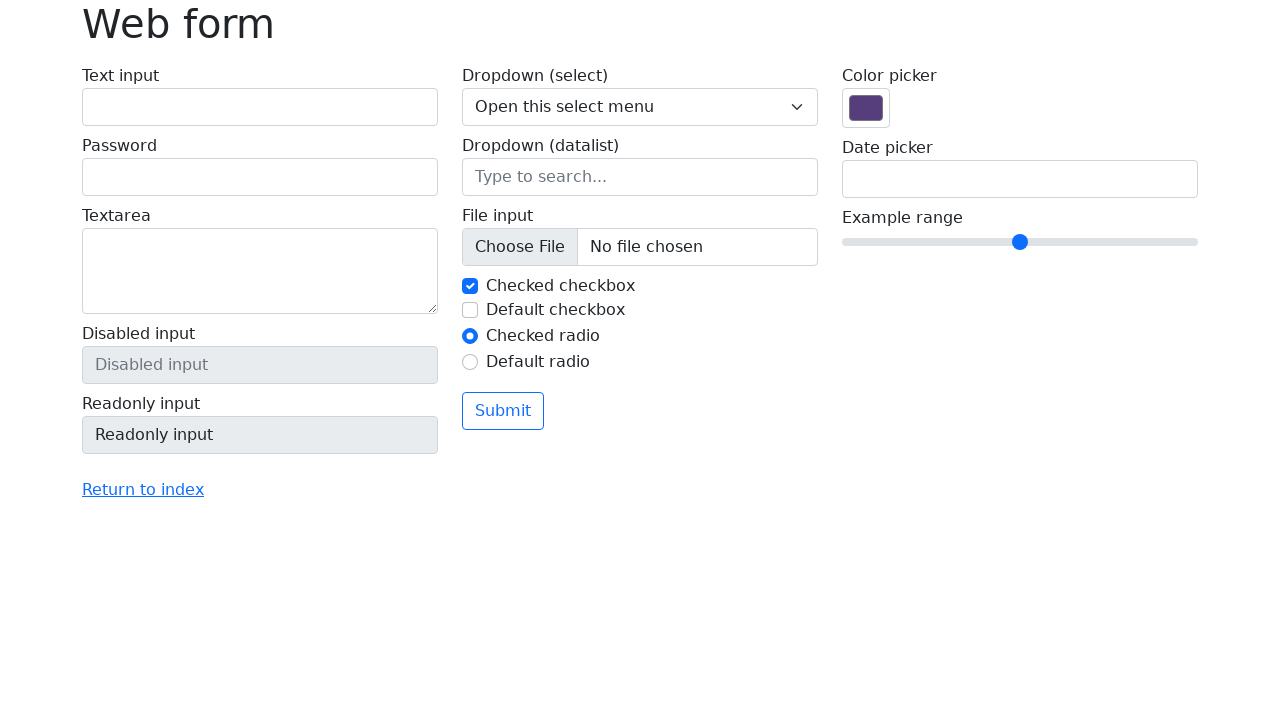

Filled text input field with 'Sample Text in TextInput field' on #my-text-id
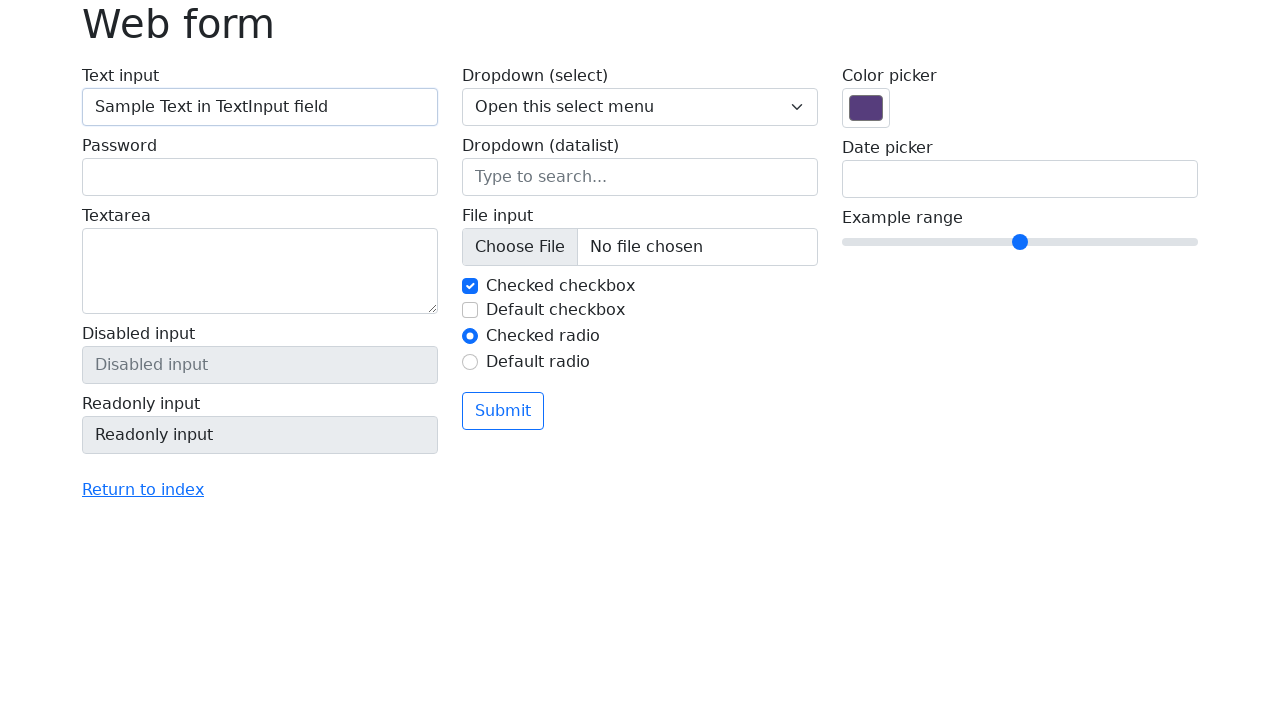

Filled password input field with 'MyPassword123' on input[name='my-password']
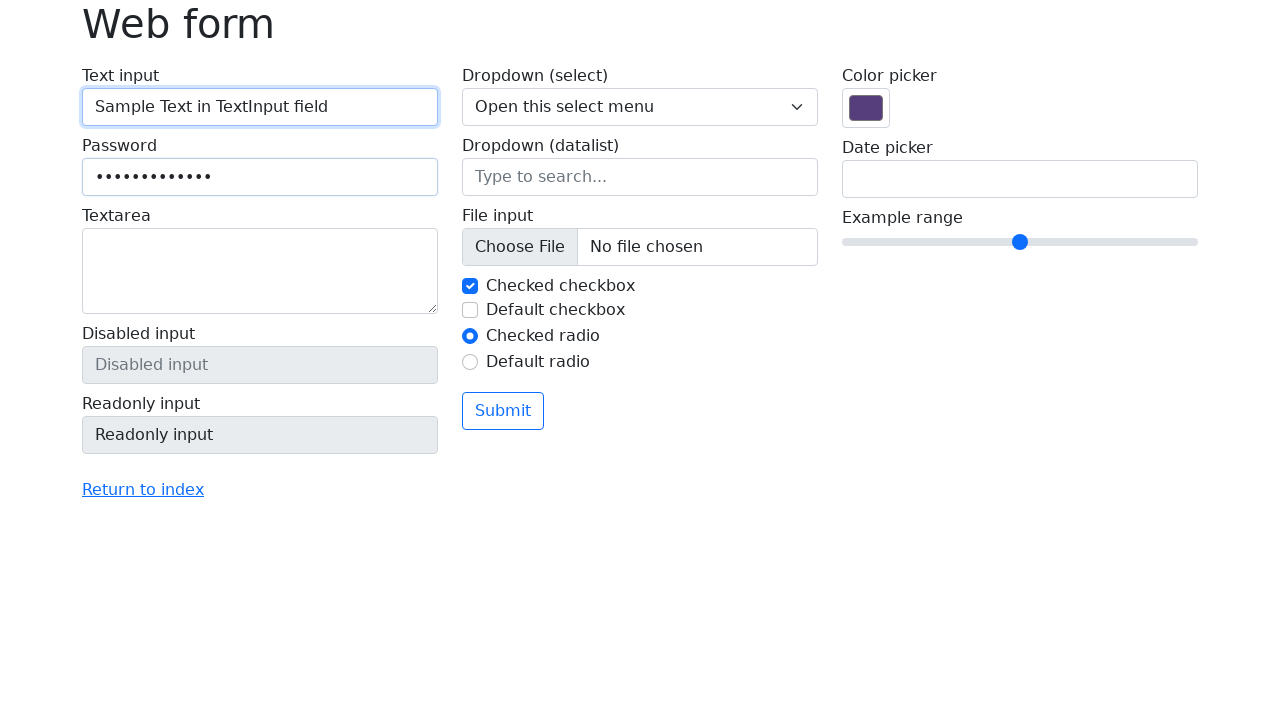

Filled textarea with 'This is sample text in Text Area' on textarea[name='my-textarea']
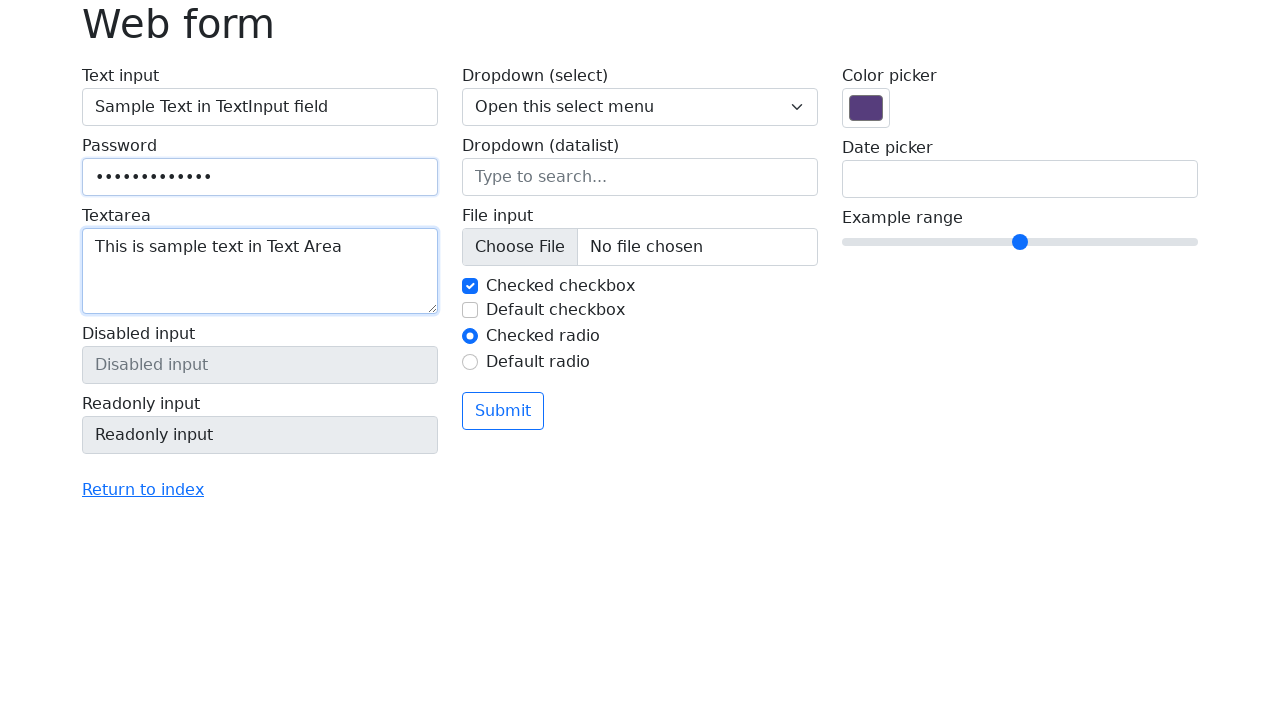

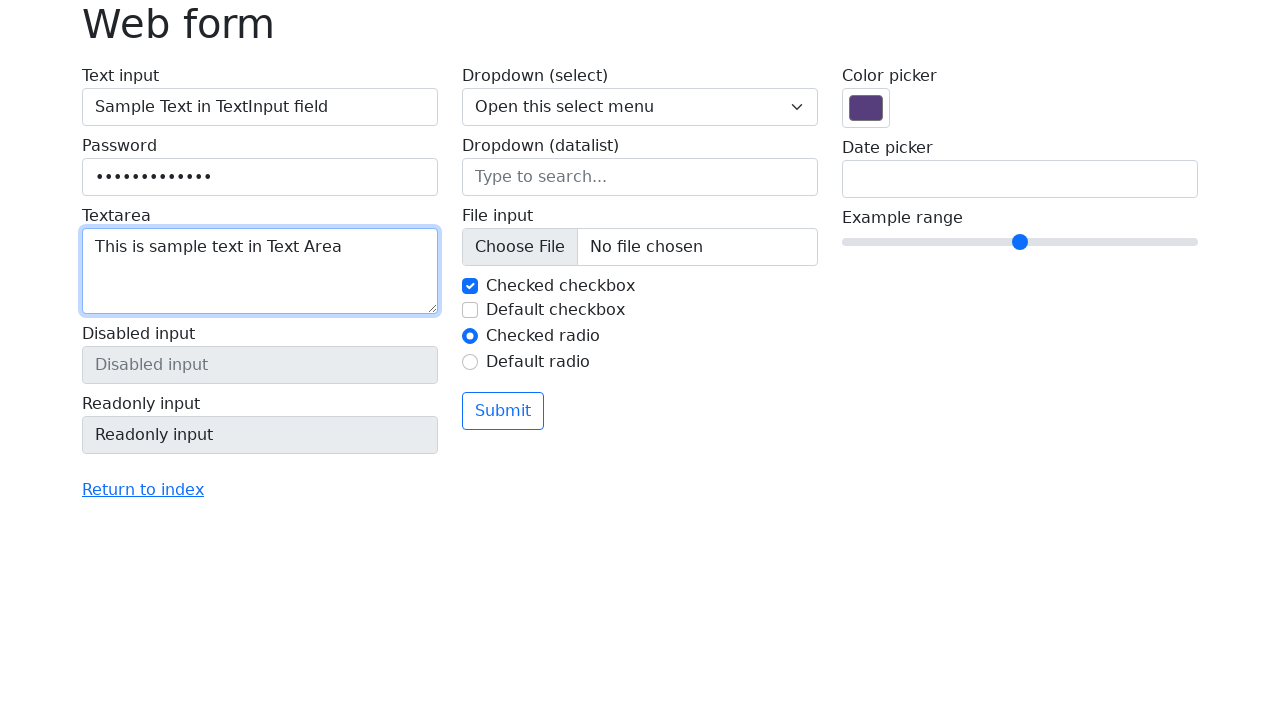